Tests handling of prompt alerts by clicking the Prompt Alert button, entering text into the prompt, and accepting it.

Starting URL: https://testautomationpractice.blogspot.com/

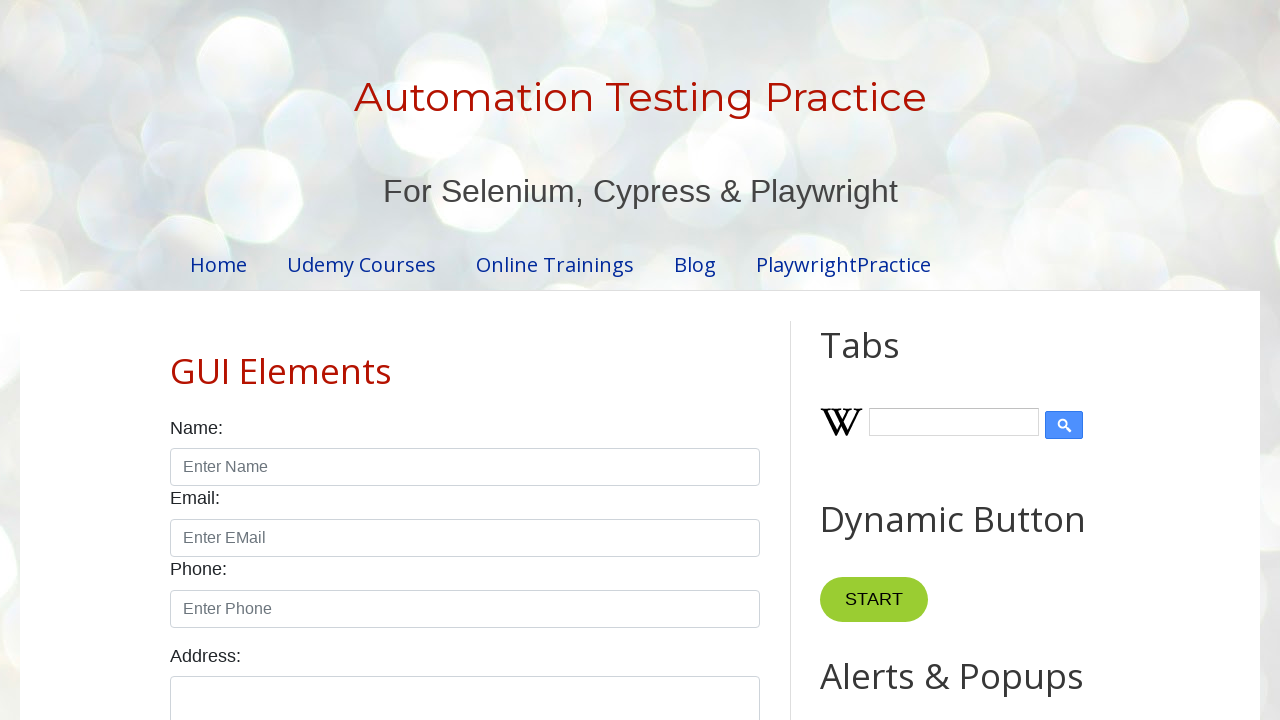

Set up dialog handler to accept prompt with 'Sherlock Holmes'
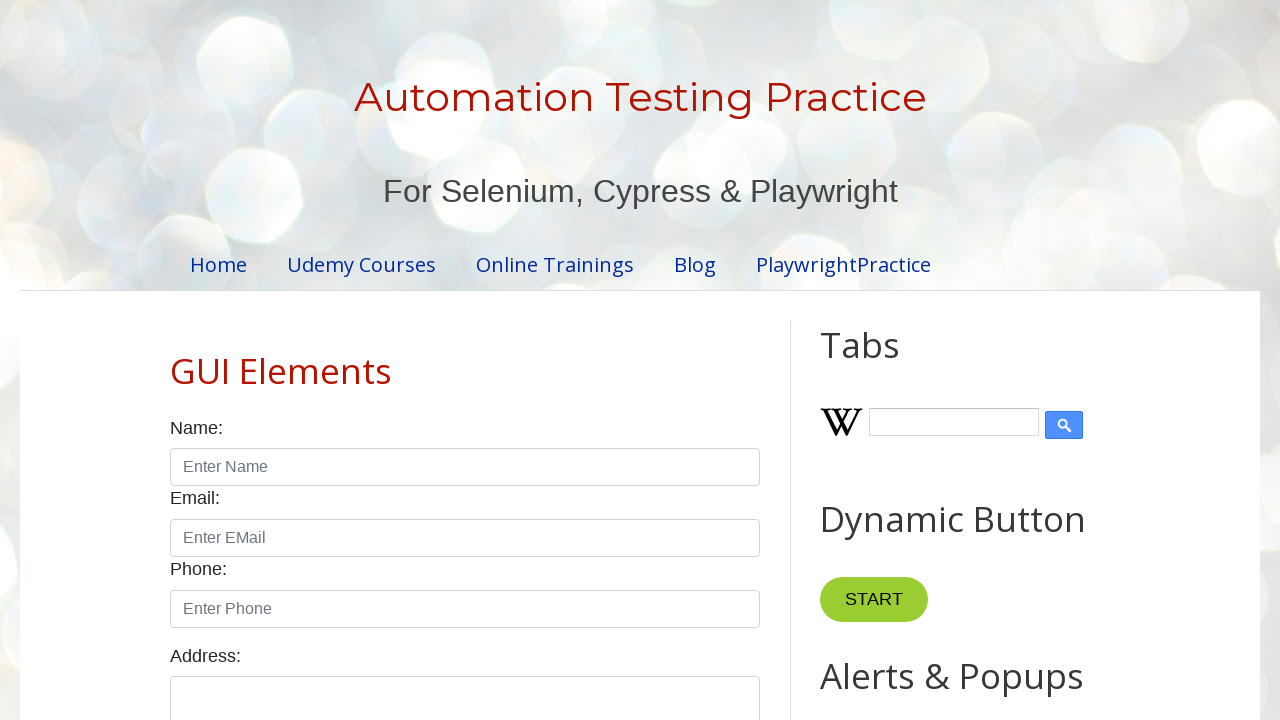

Clicked the Prompt Alert button at (890, 360) on xpath=//button[text()='Prompt Alert']
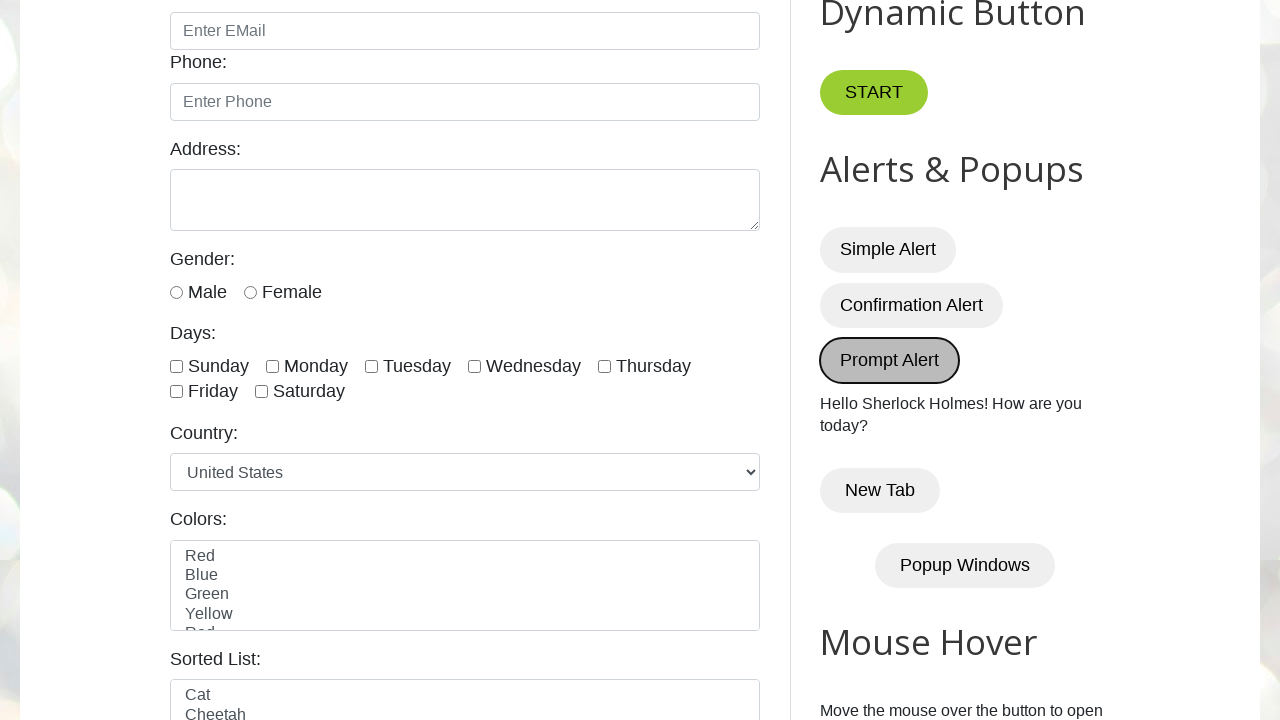

Waited for the dialog to be handled
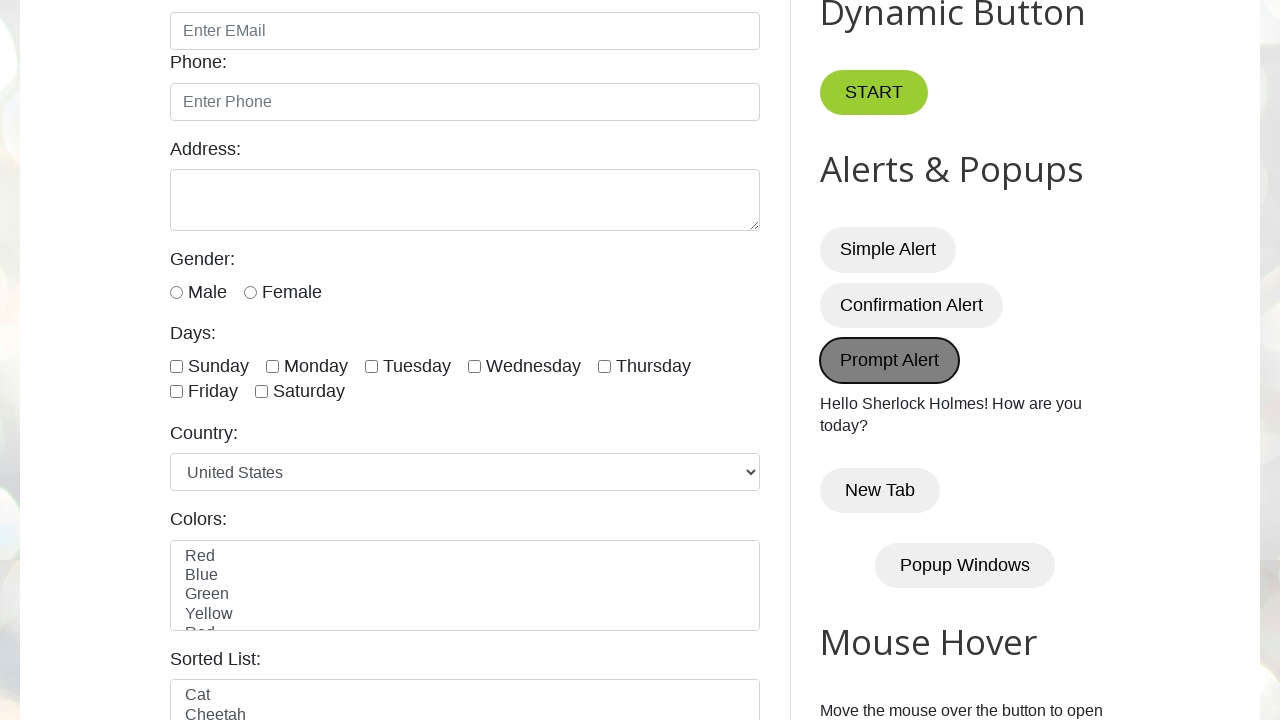

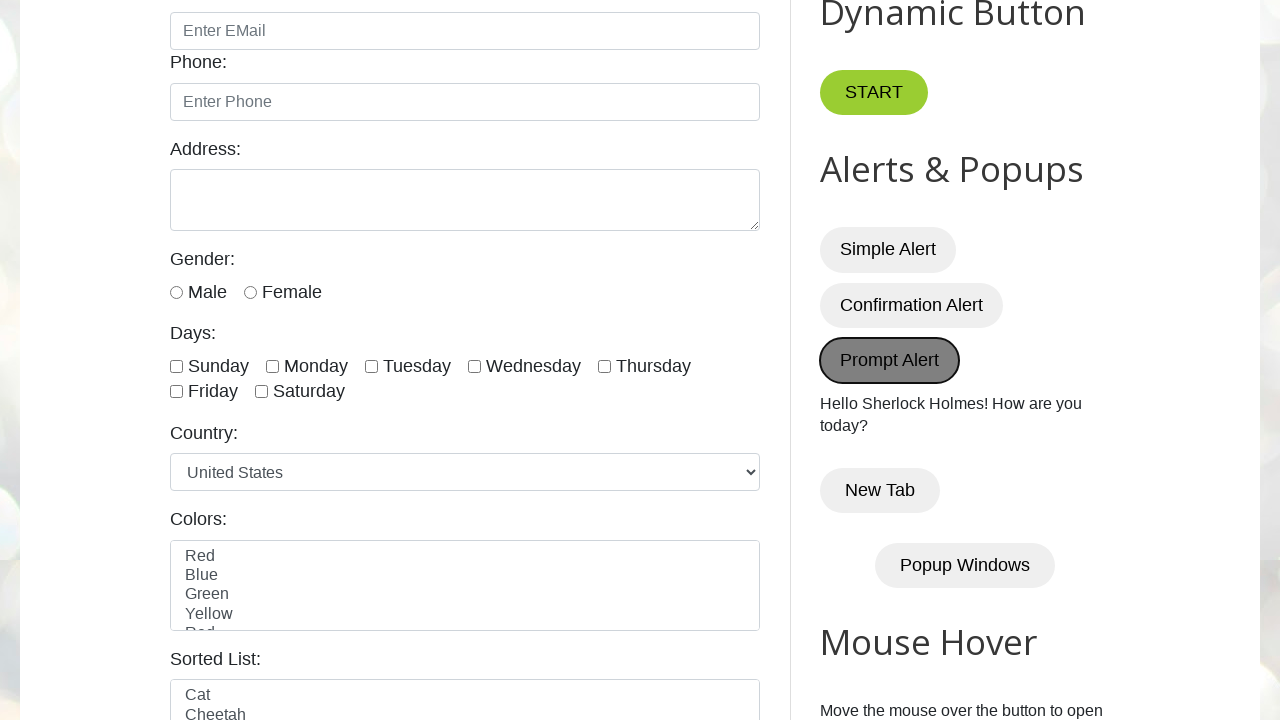